Tests e-commerce functionality by adding a Samsung Galaxy S6 to cart, accepting an alert, navigating to the cart, and removing the item

Starting URL: https://www.demoblaze.com/index.html

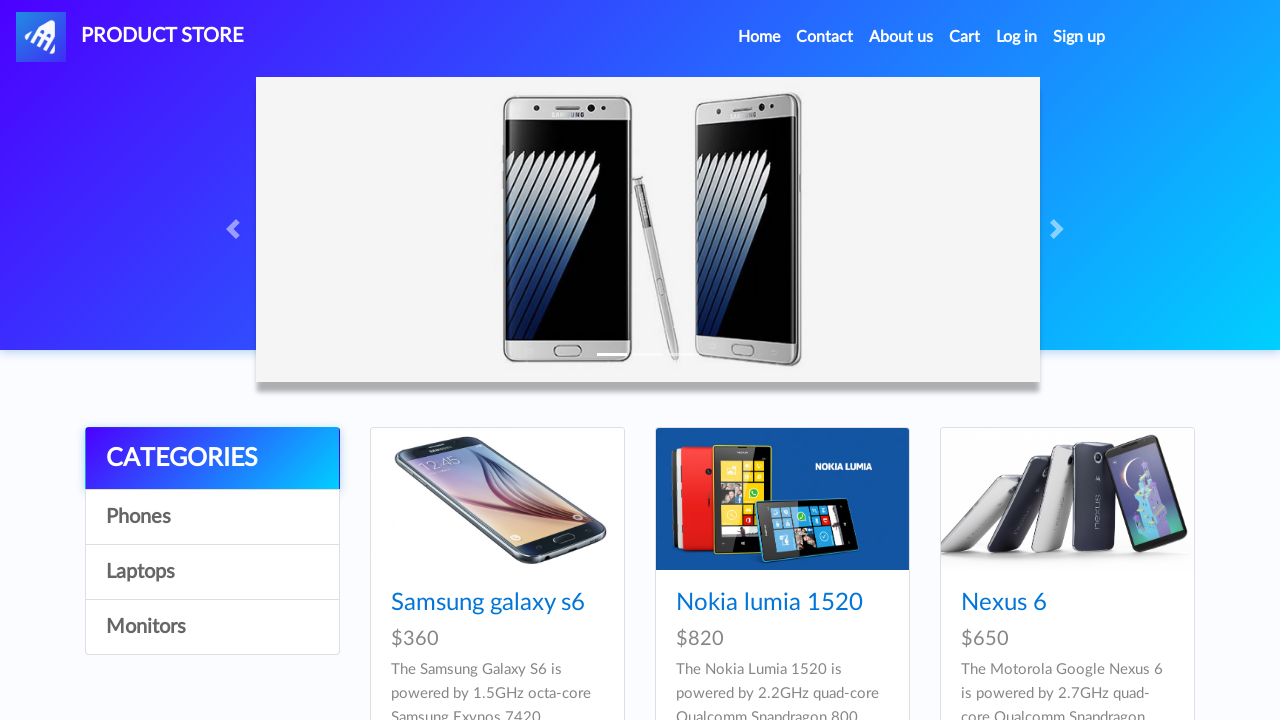

Samsung Galaxy S6 product link loaded
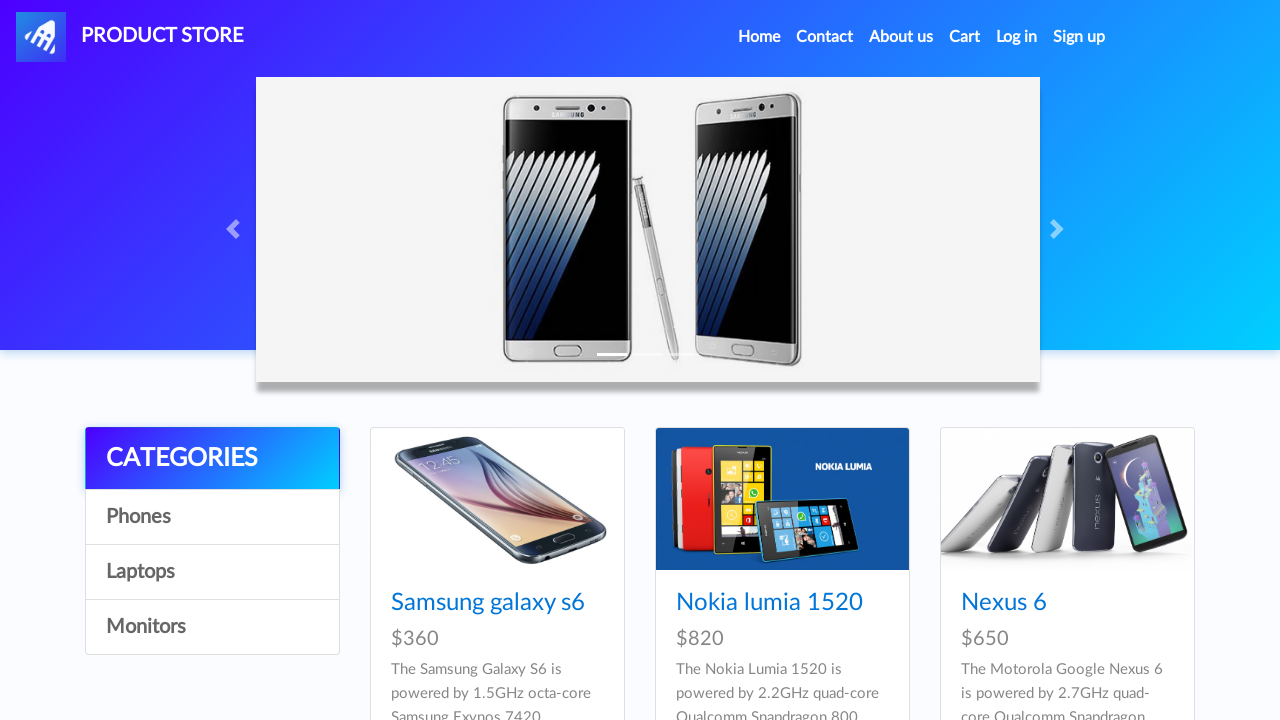

Clicked on Samsung Galaxy S6 product link at (488, 603) on a:text('Samsung galaxy s6')
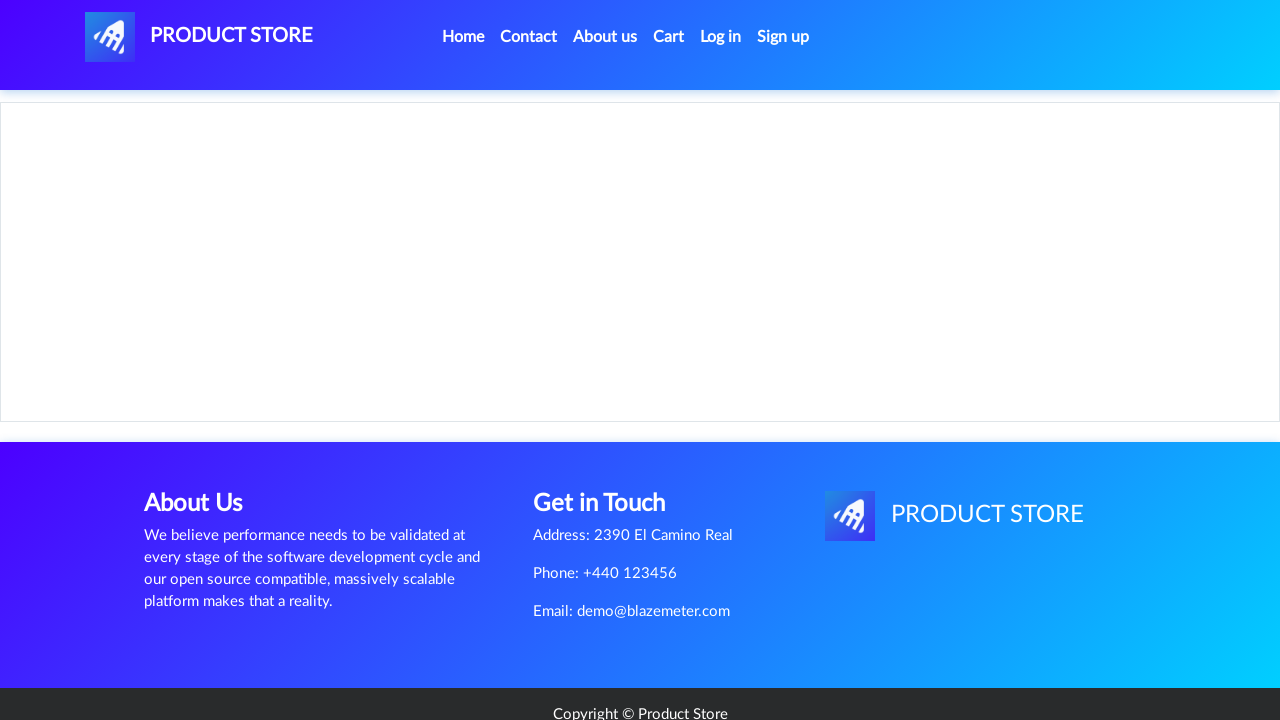

Add to cart button loaded
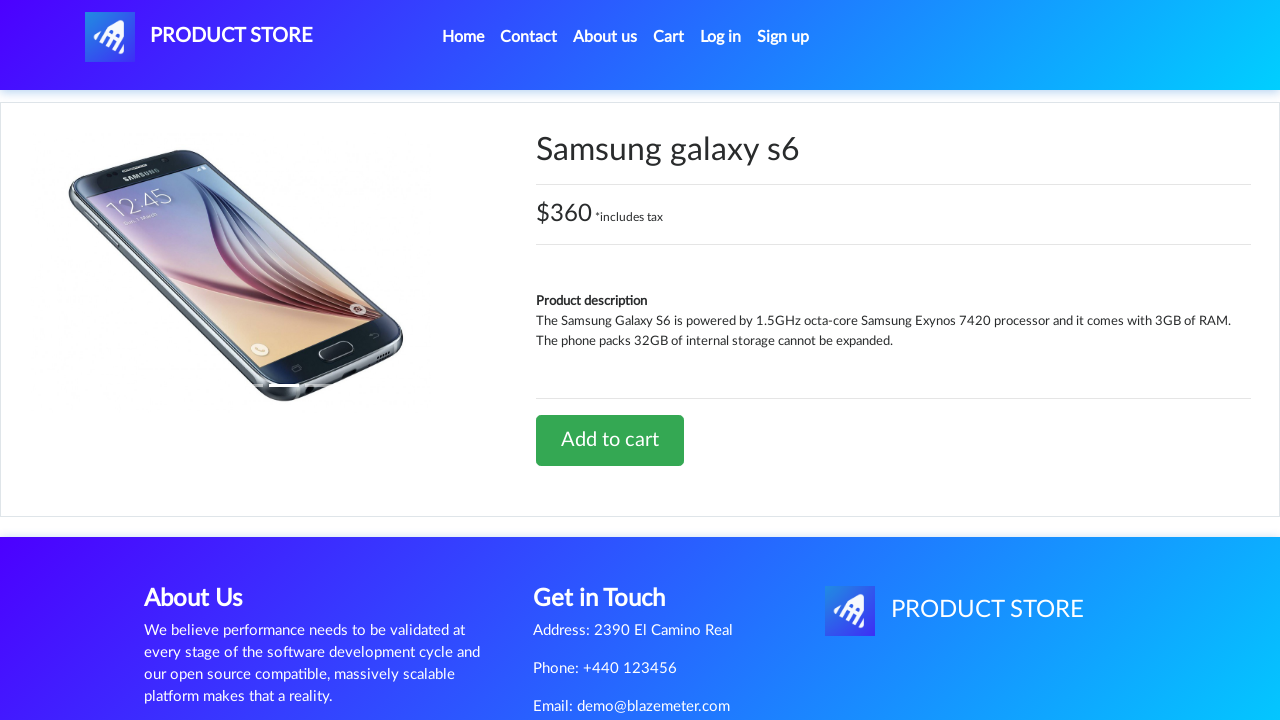

Clicked Add to cart button at (610, 440) on a:text('Add to cart')
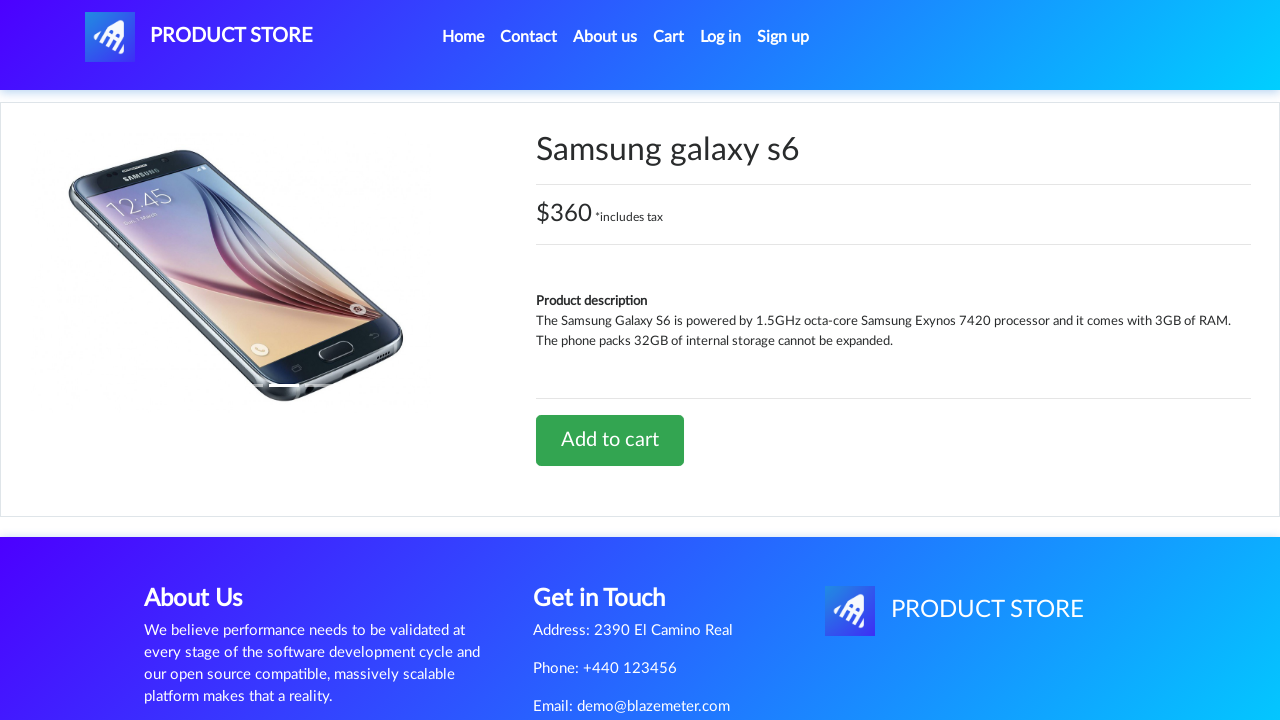

Alert dialog accepted
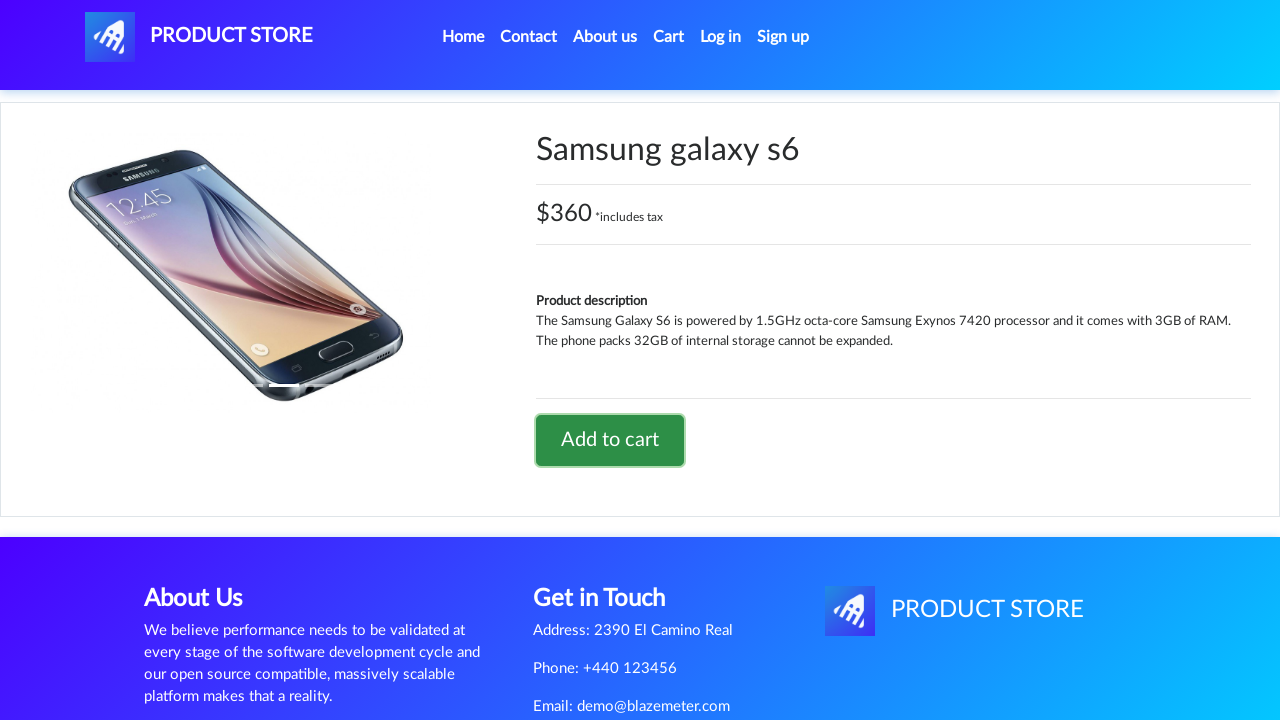

Clicked on cart link to navigate to cart at (669, 37) on #cartur
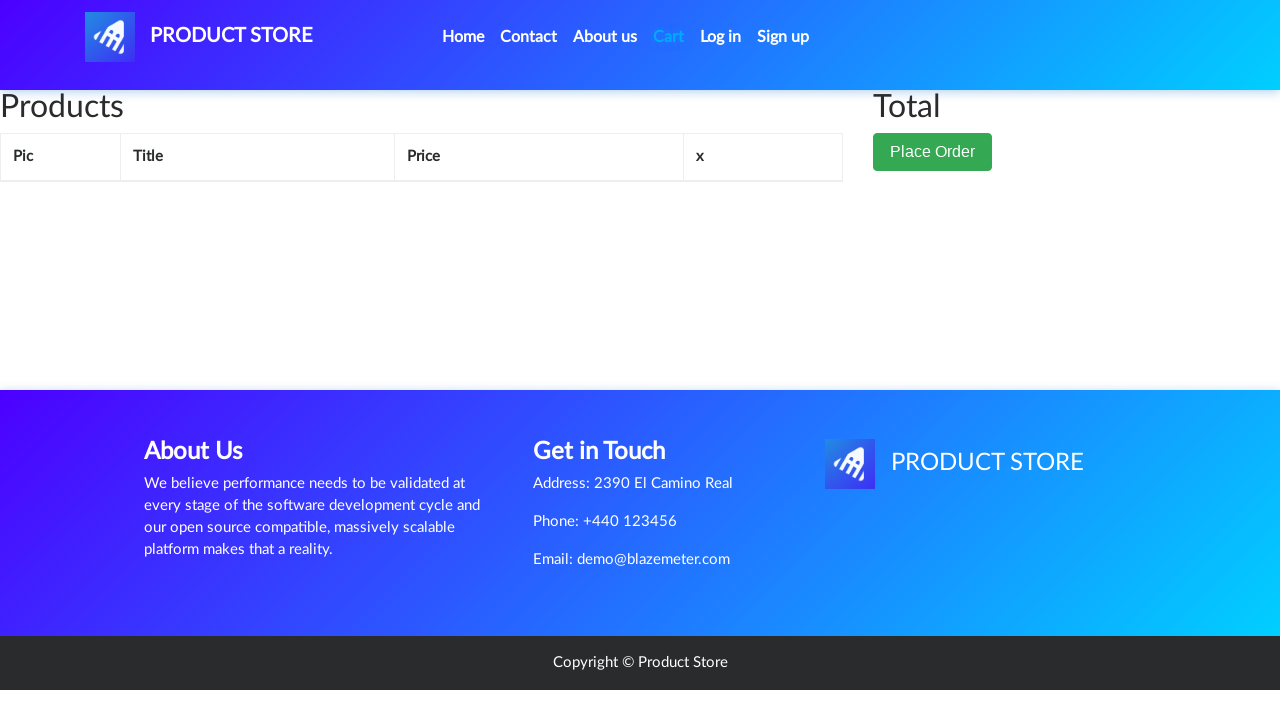

Delete button loaded in cart
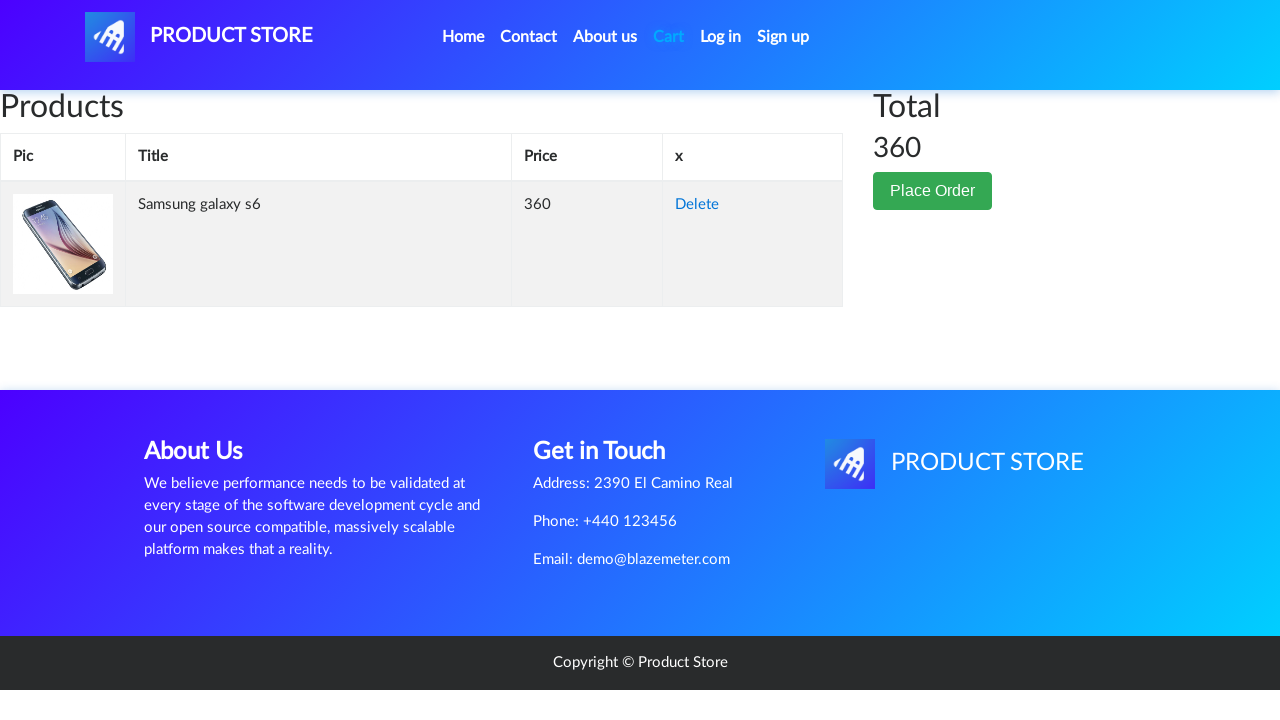

Clicked Delete button to remove Samsung Galaxy S6 from cart at (697, 205) on a:text('Delete')
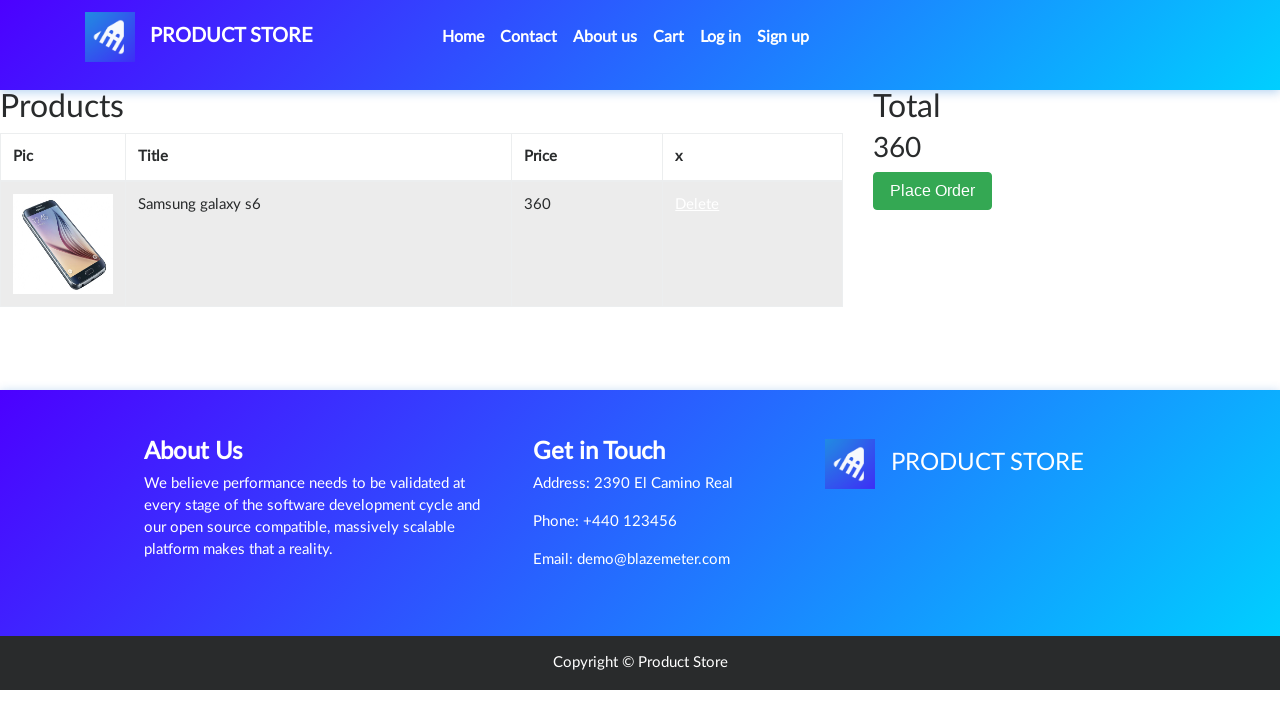

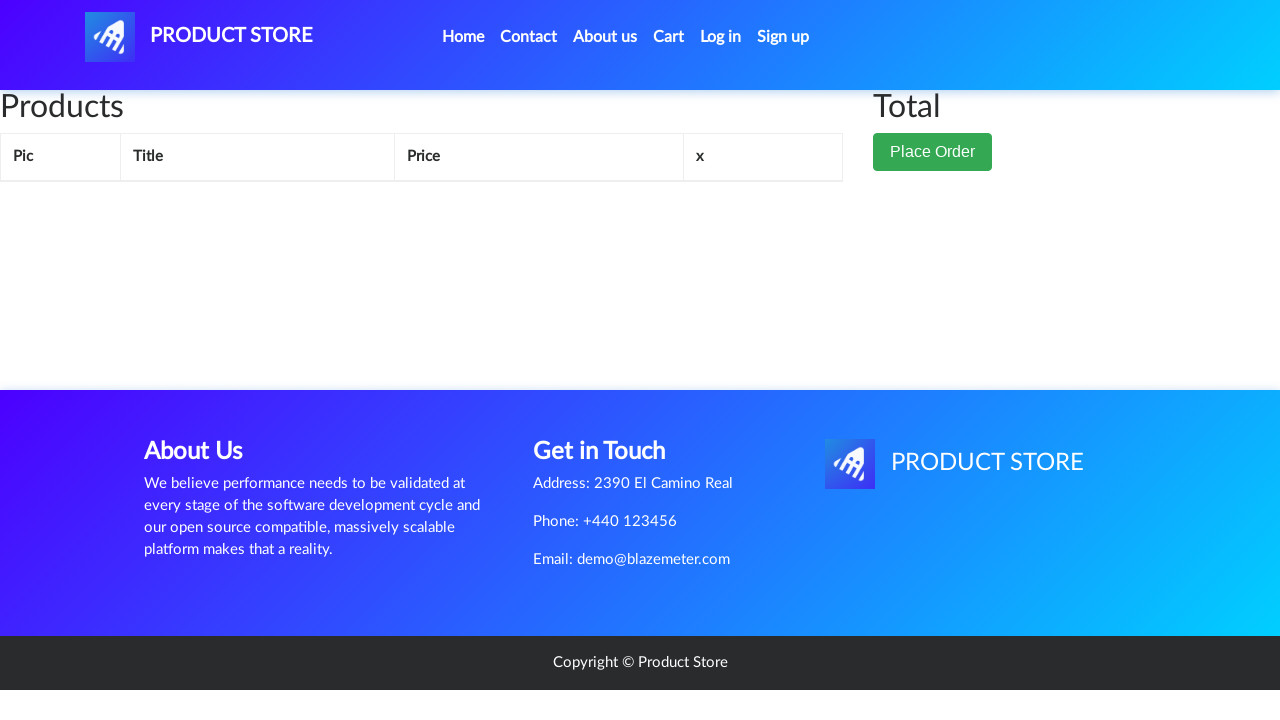